Navigates to the Steam Deck refurbished sale page and checks if specific Steam Deck OLED models are in stock by locating product titles and verifying the presence of "Add to Cart" buttons.

Starting URL: https://store.steampowered.com/sale/steamdeckrefurbished/

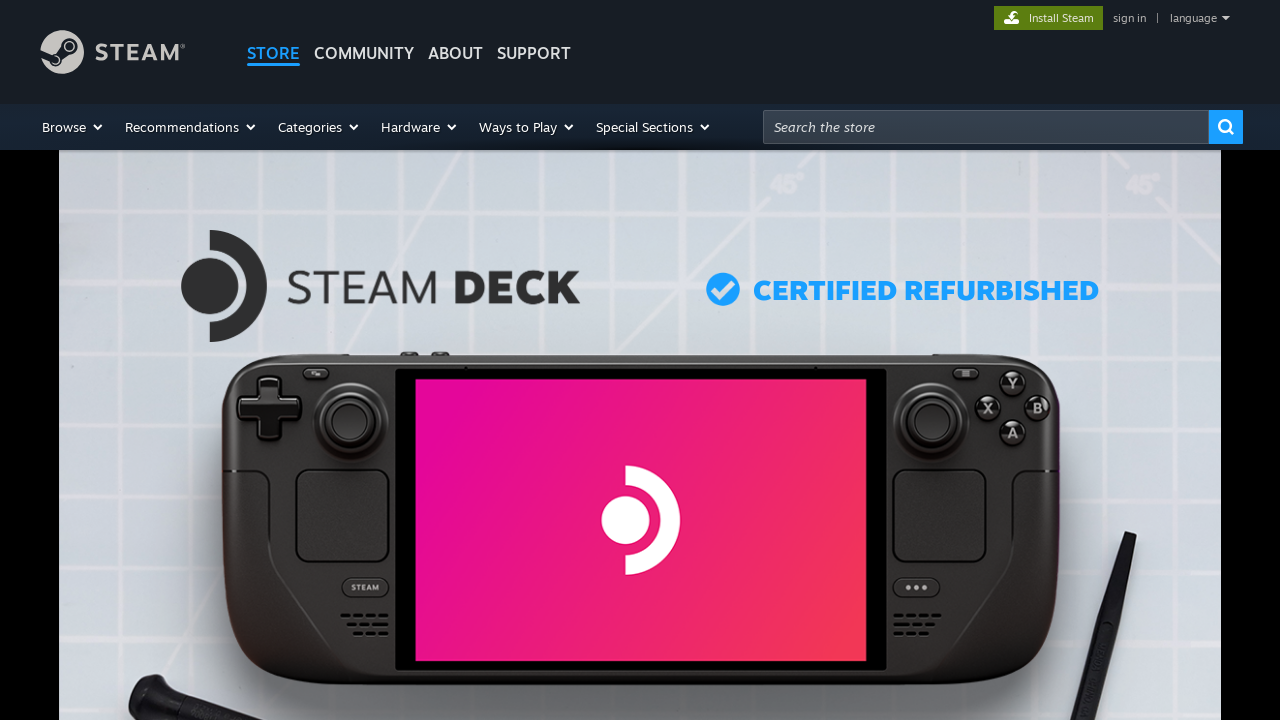

Page body loaded
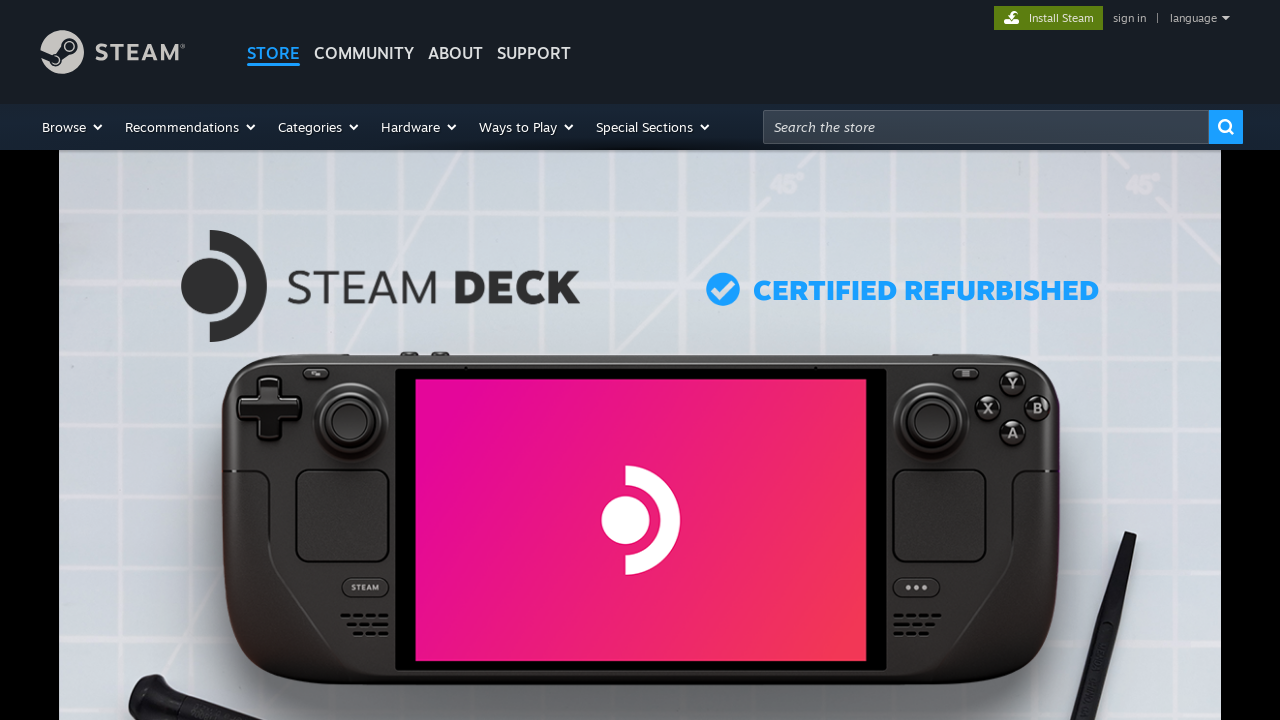

Waited 5 seconds for dynamic content to load
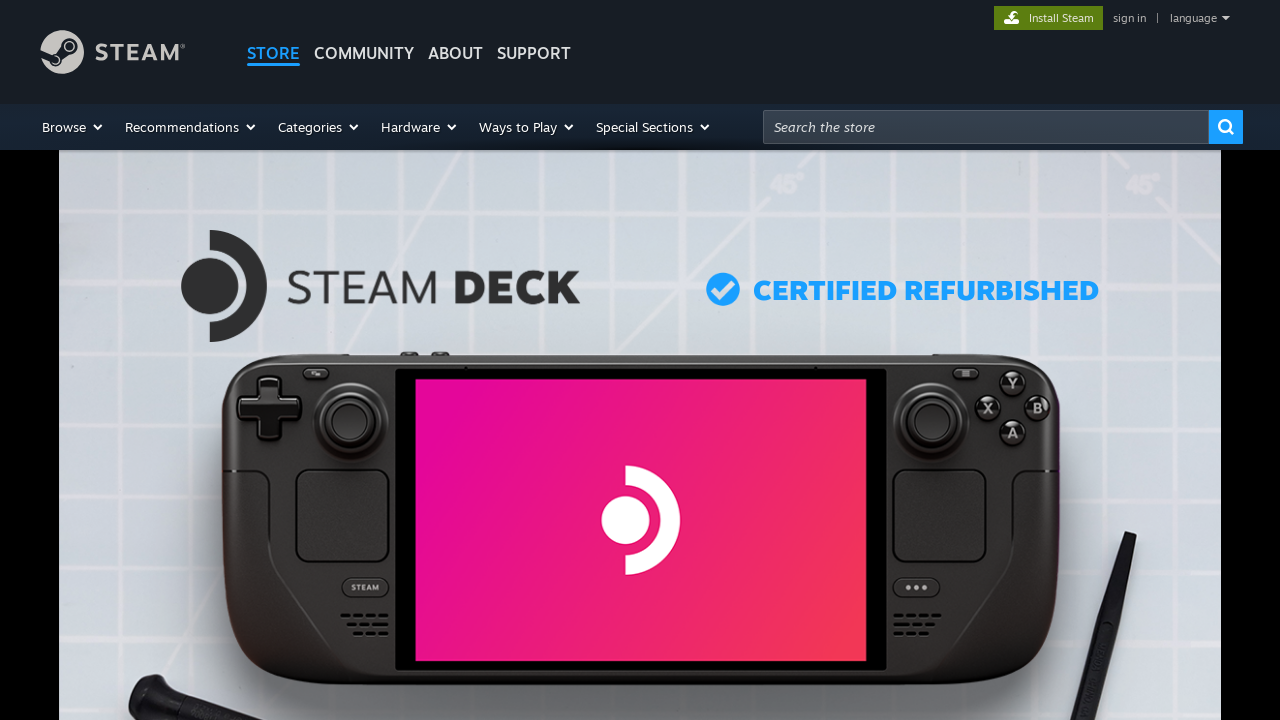

Set viewport size to 1920x1500
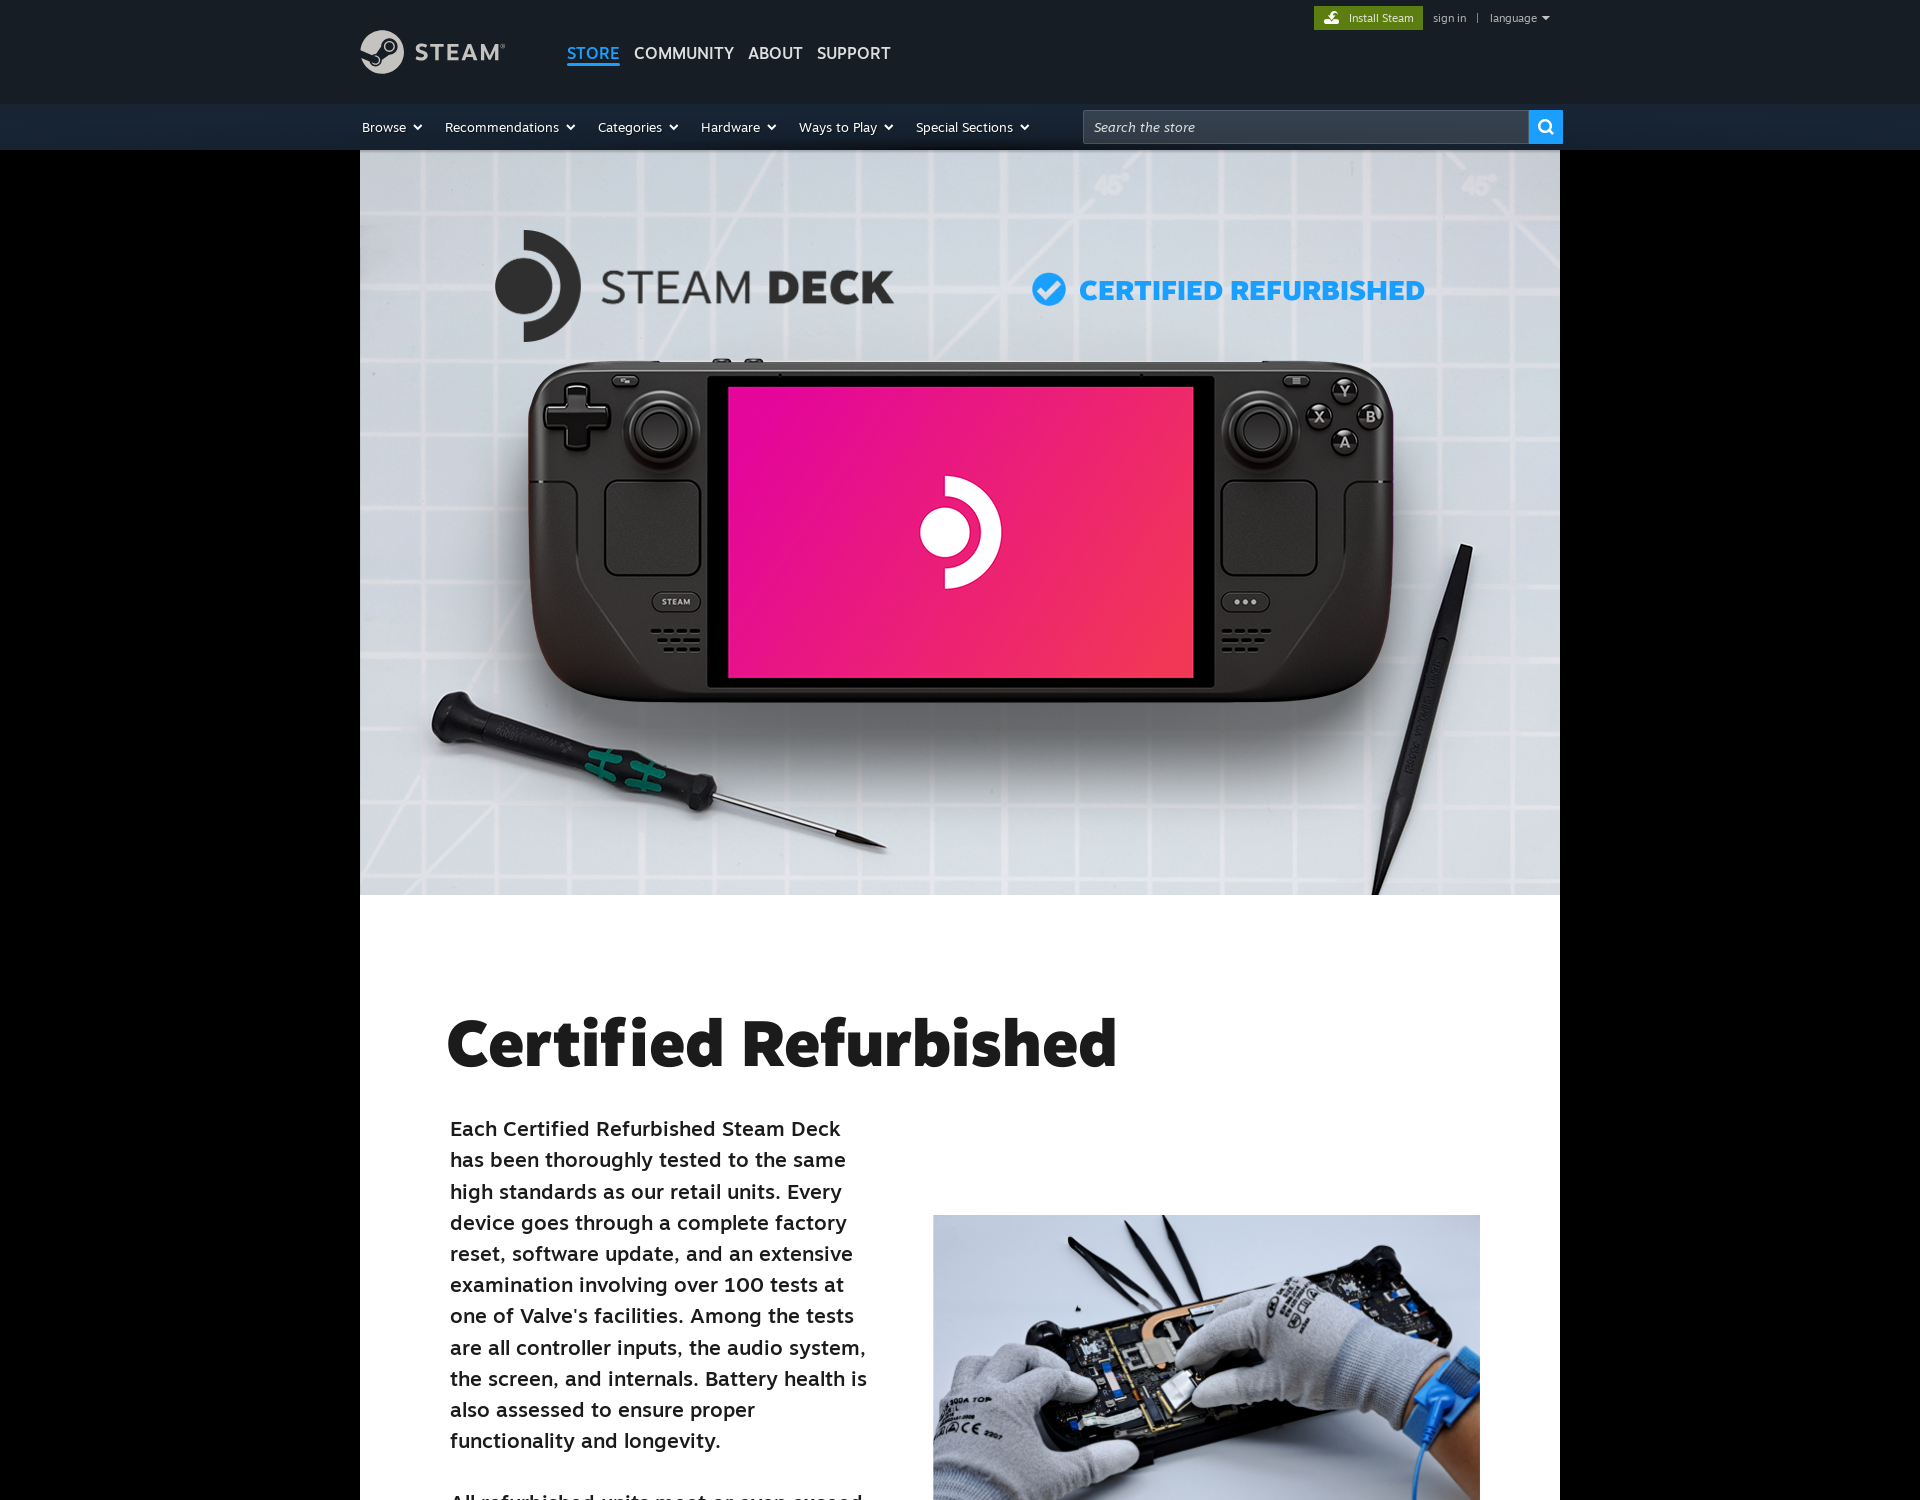

Located product element for 'Steam Deck 512GB OLED - Valve Certified Refurbished'
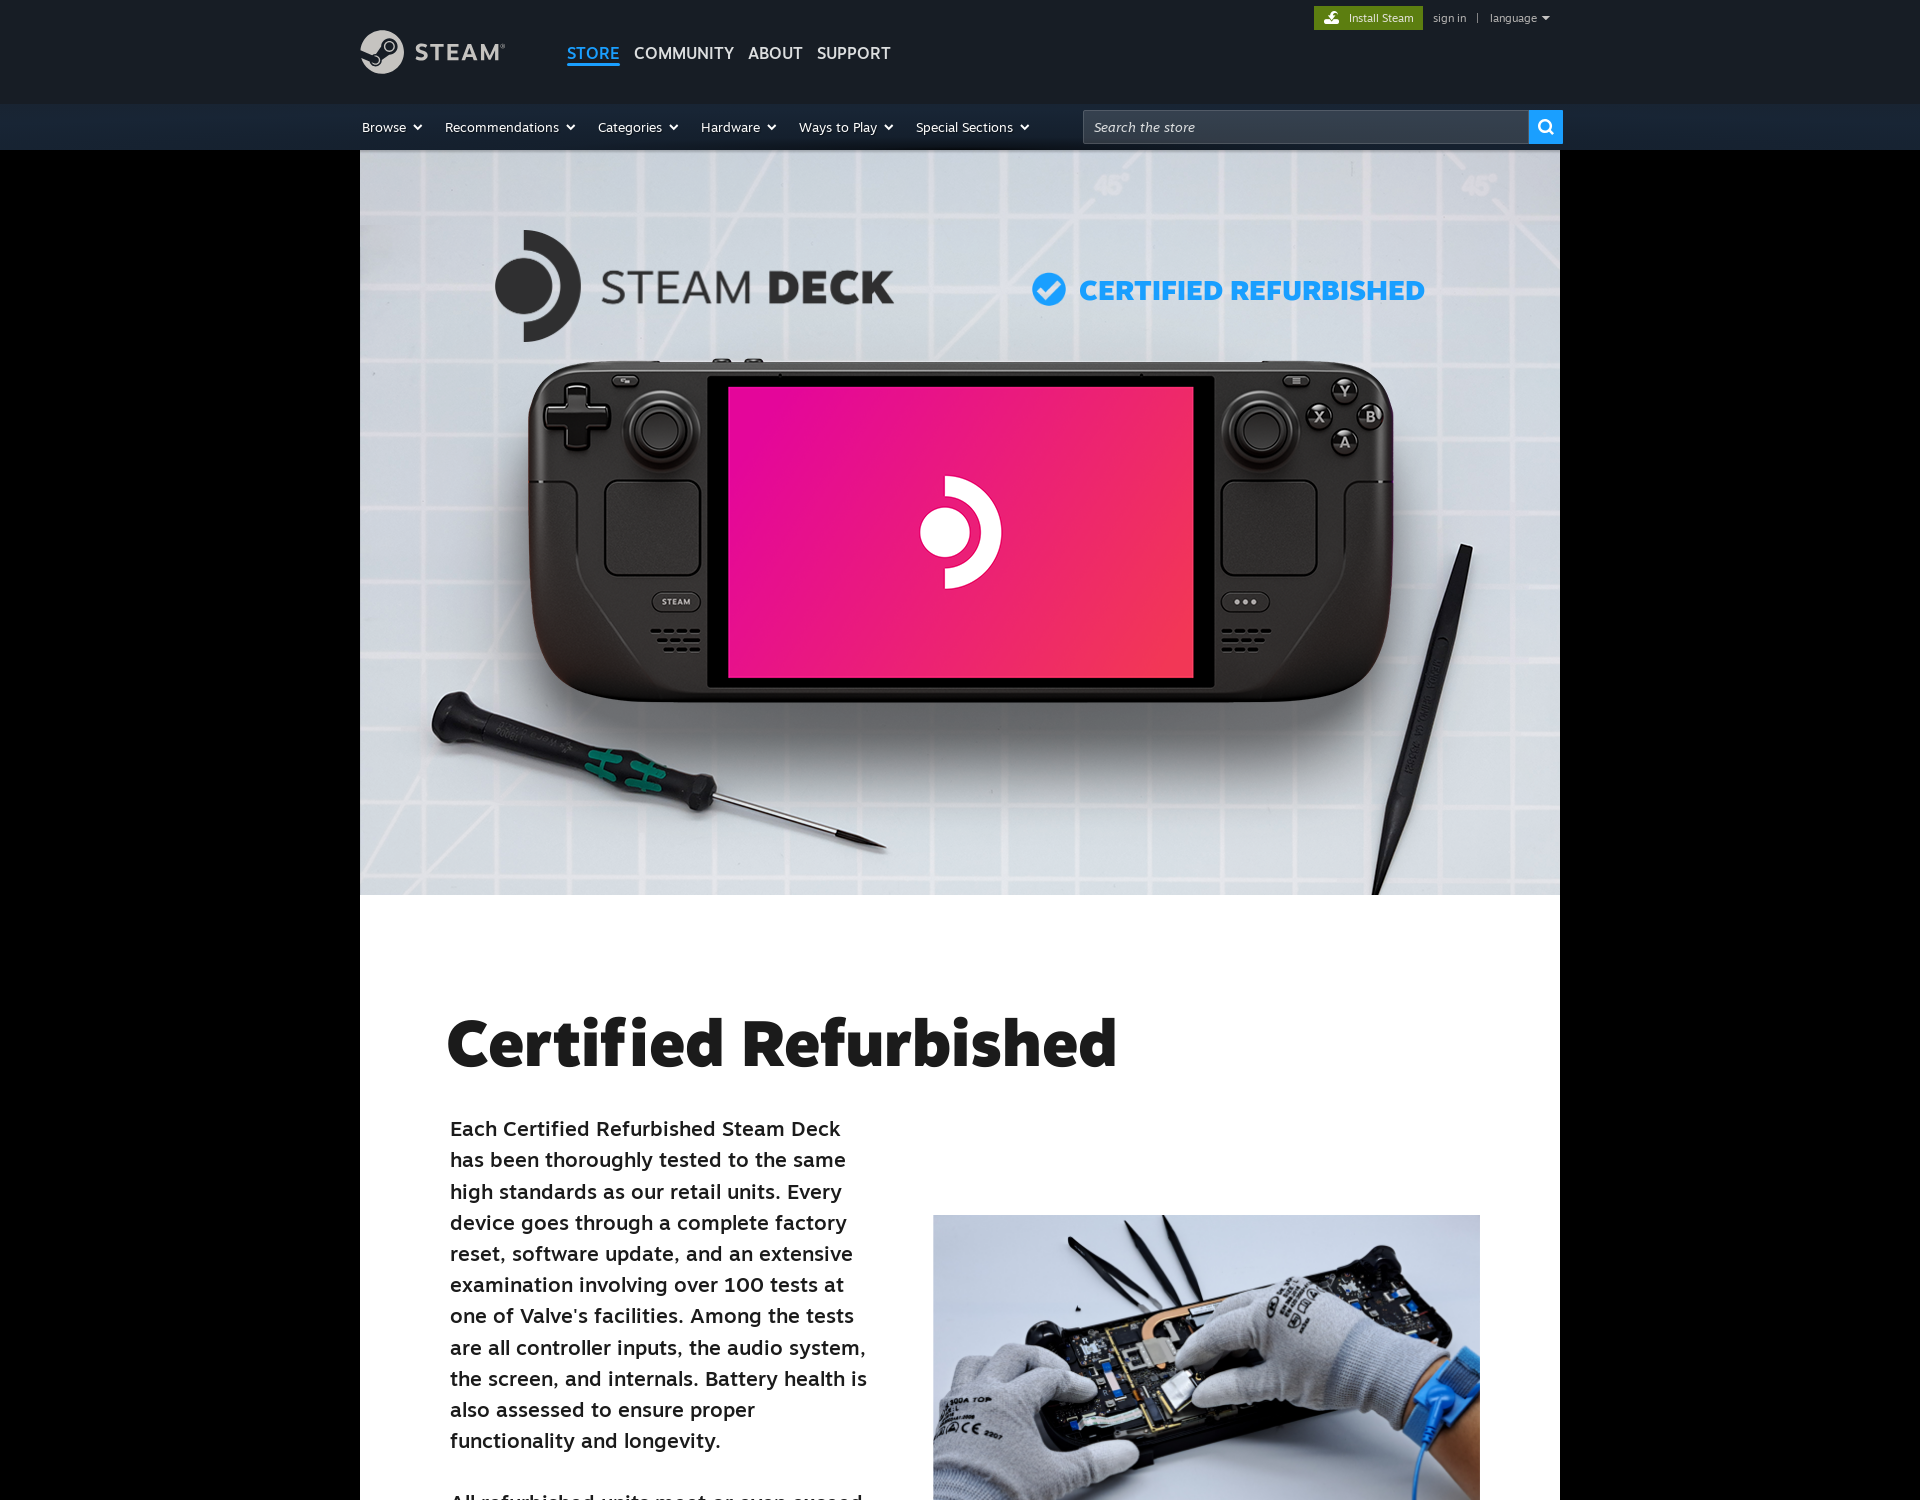

Located product element for 'Steam Deck 1TB OLED - Valve Certified Refurbished'
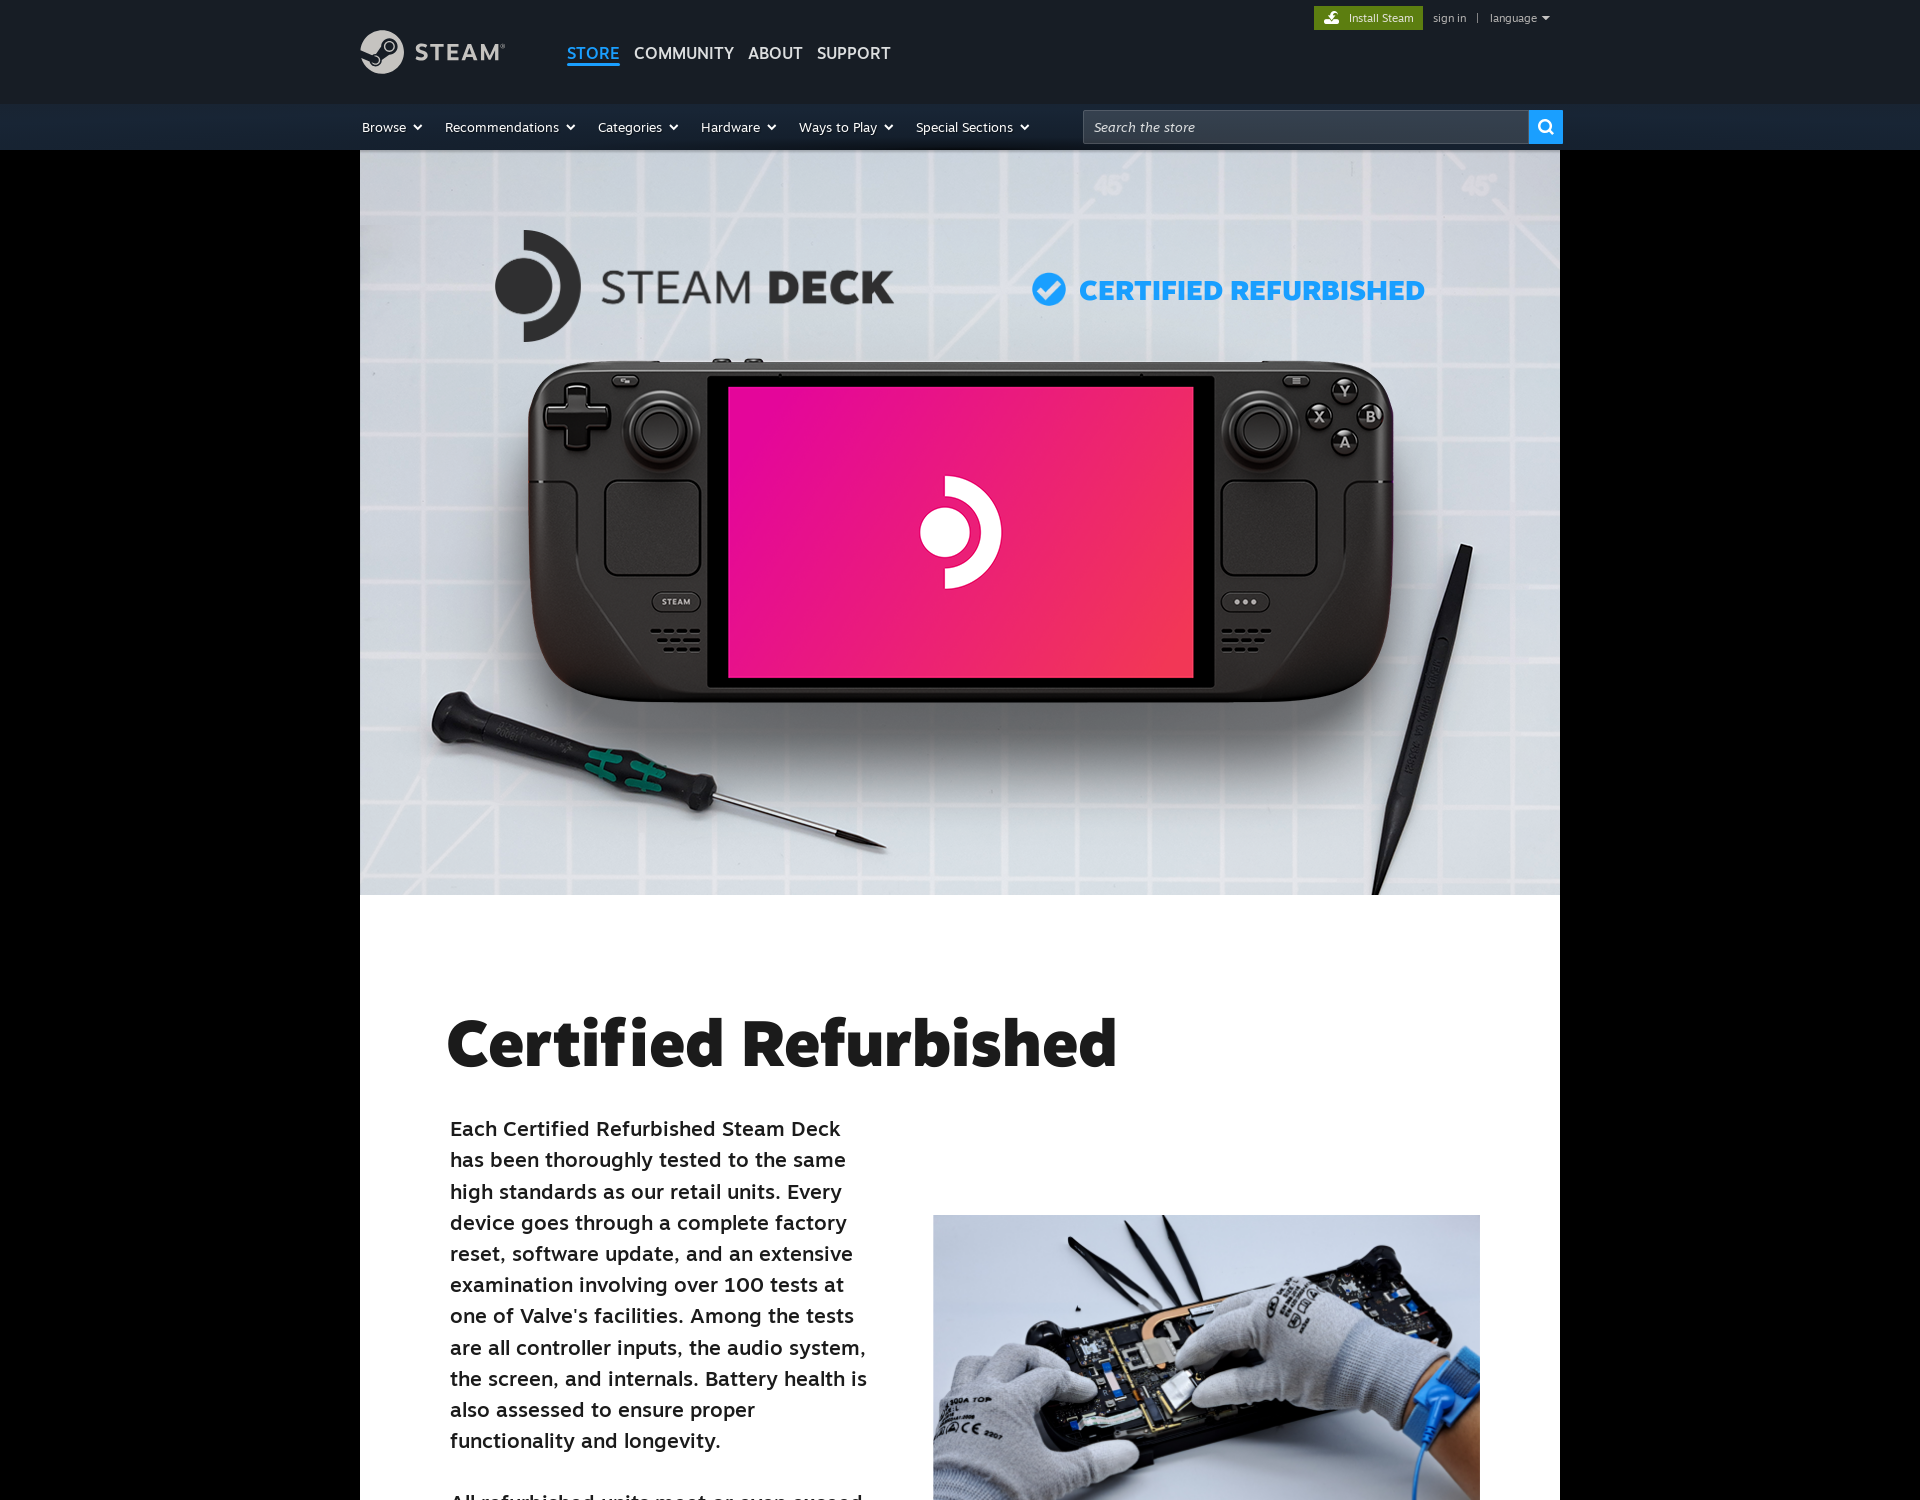

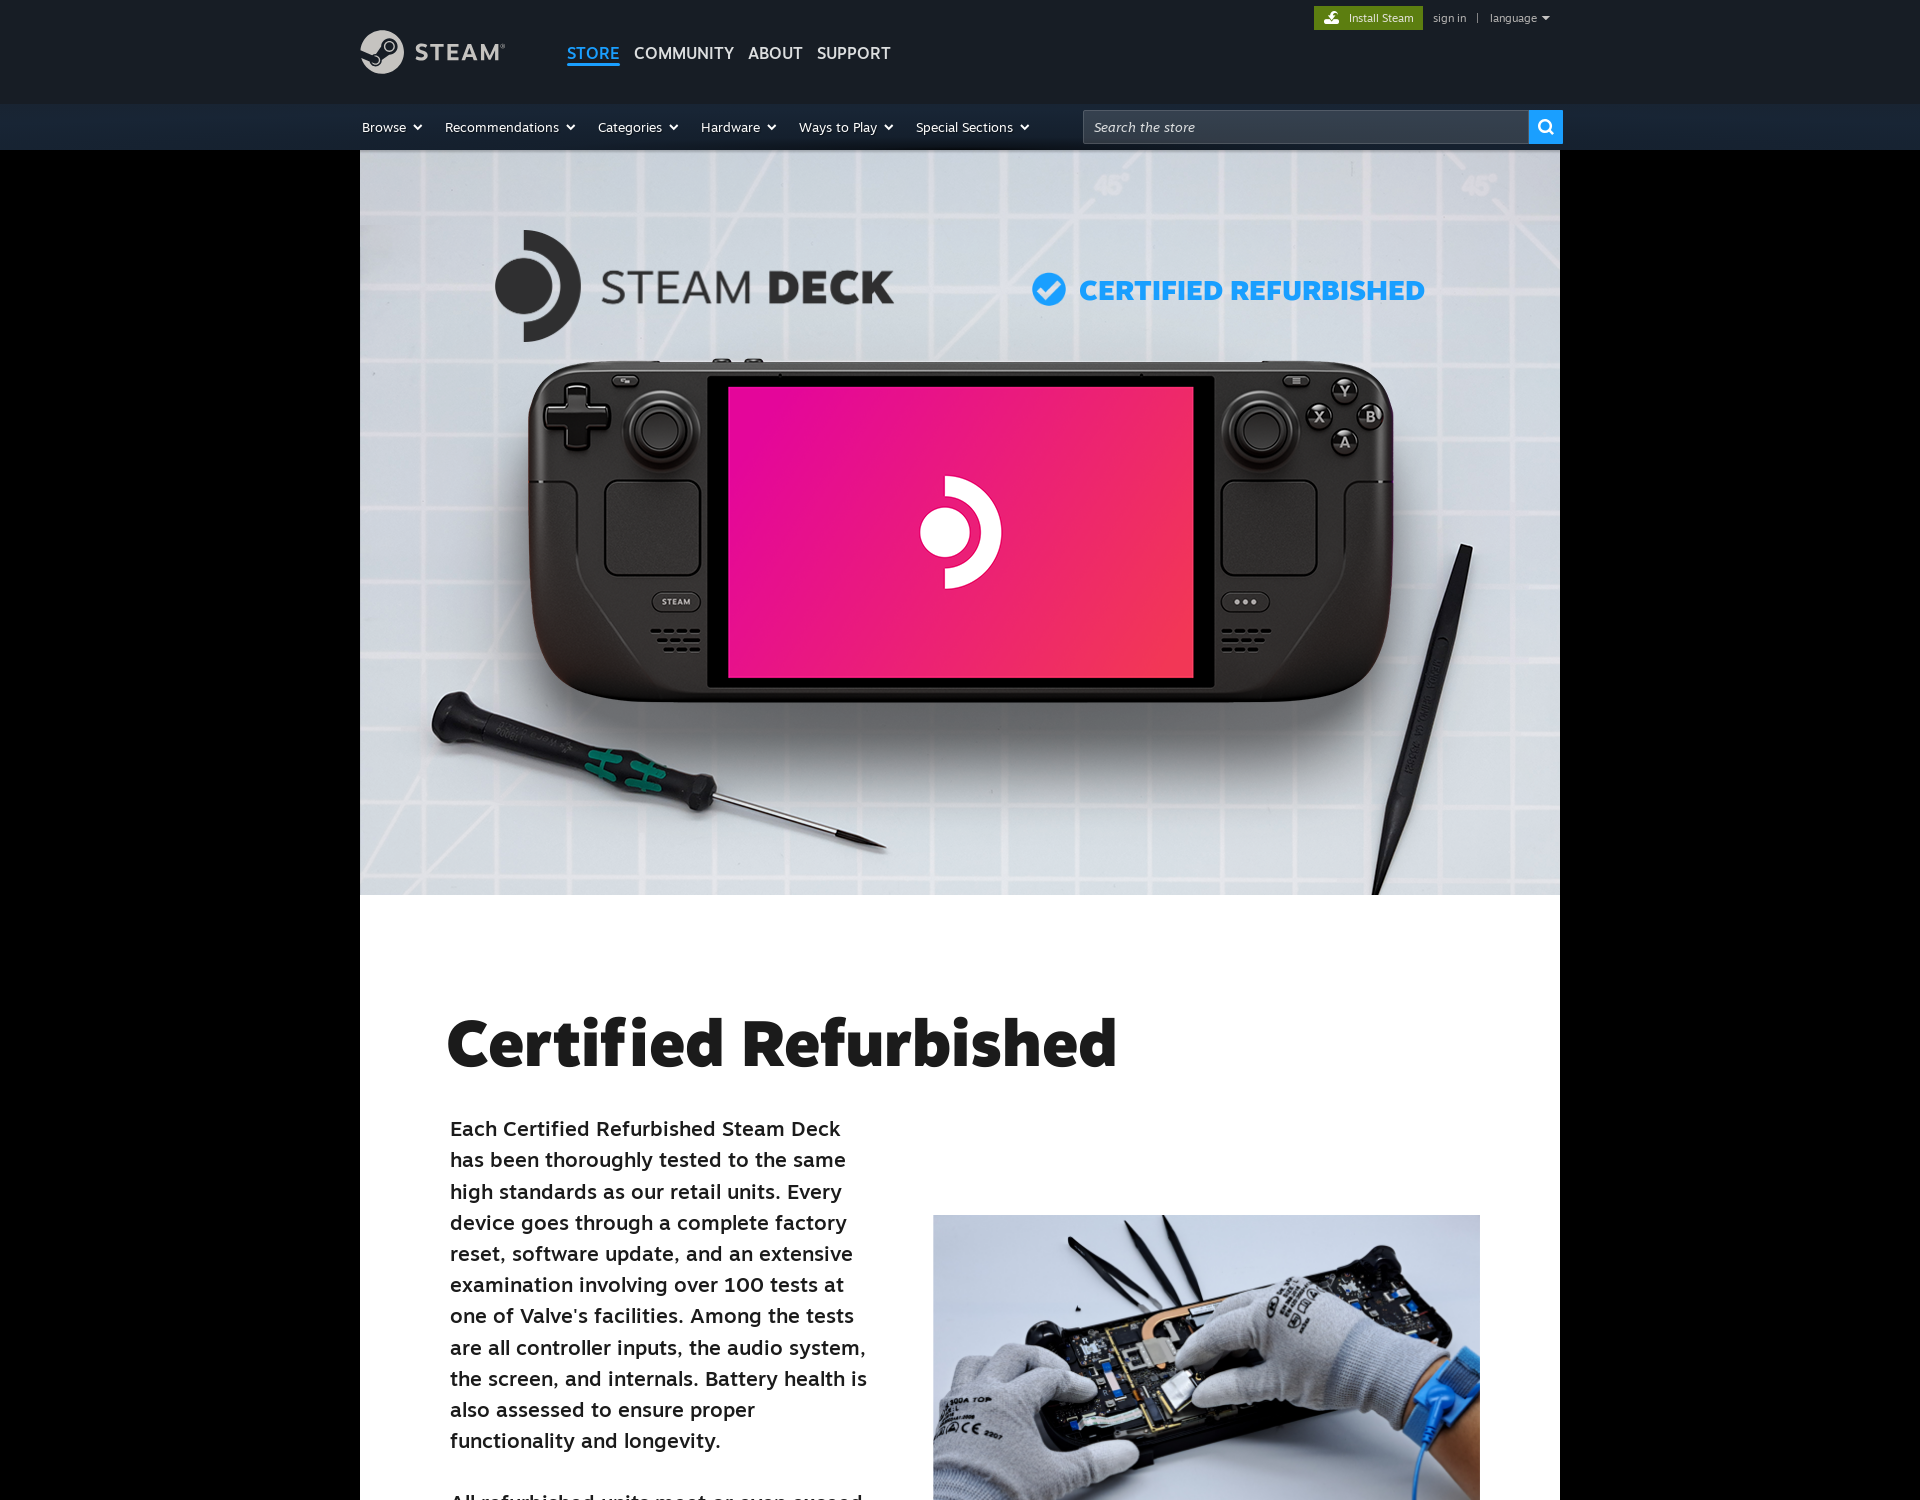